Tests adding a new record to a web table by filling out a form with user information including name, email, age, salary, and department

Starting URL: https://demoqa.com/webtables

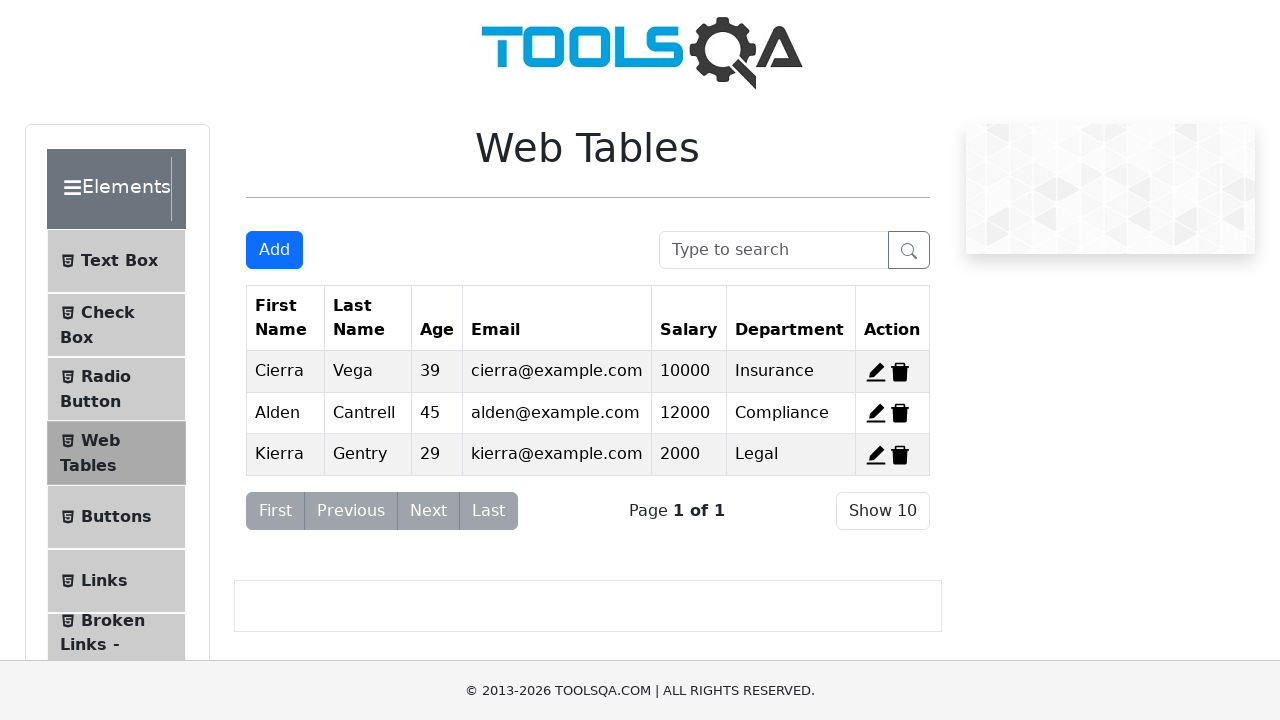

Clicked 'Add' button to open new record form at (274, 250) on #addNewRecordButton
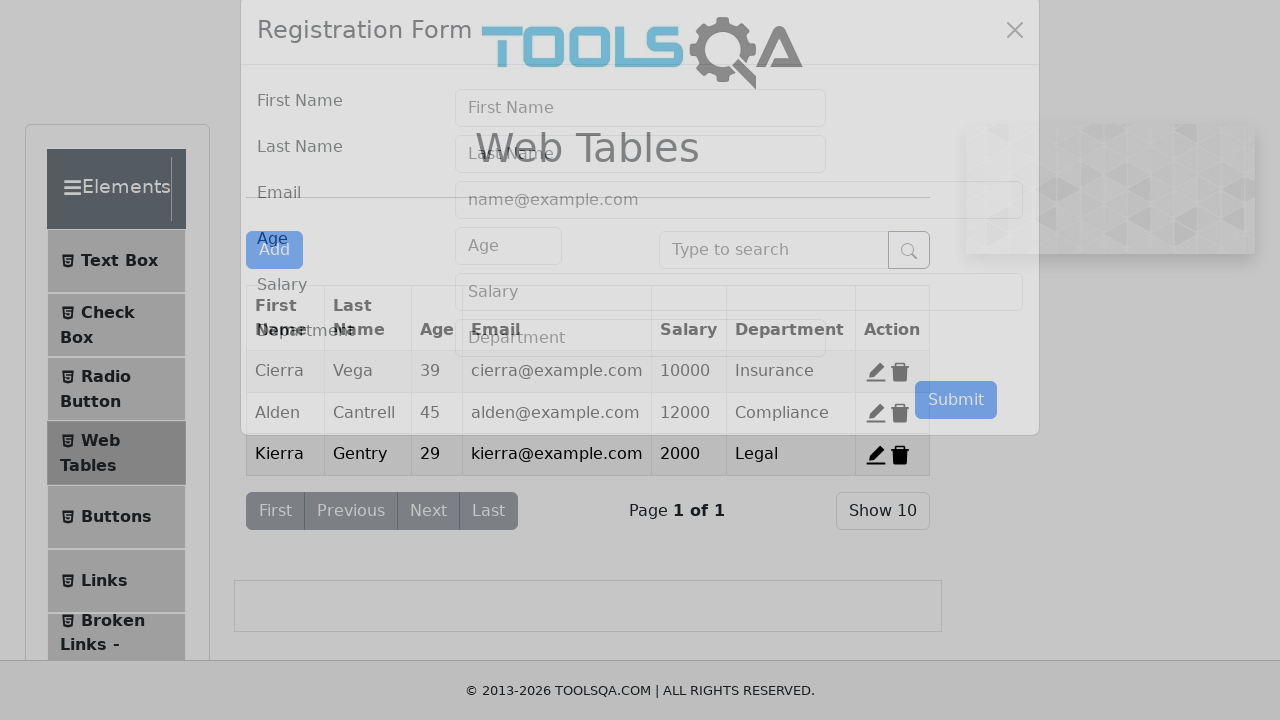

Filled first name field with 'John' on #firstName
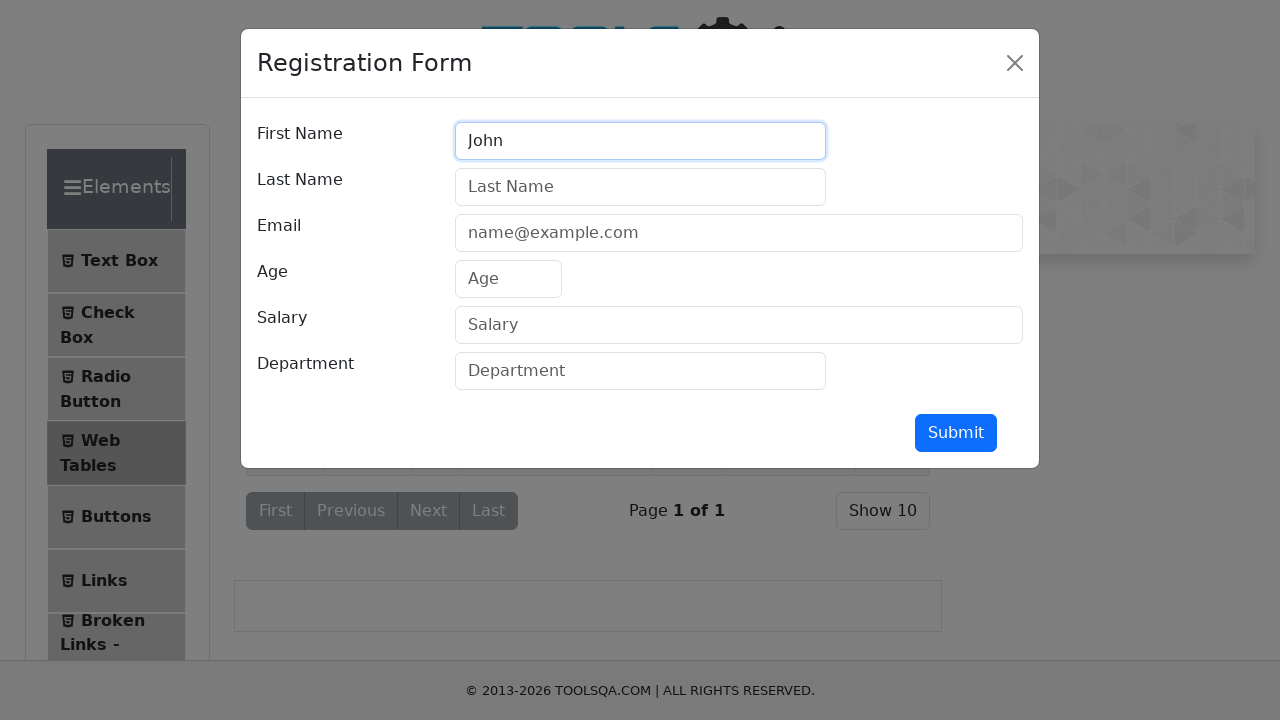

Filled last name field with 'Smith' on #lastName
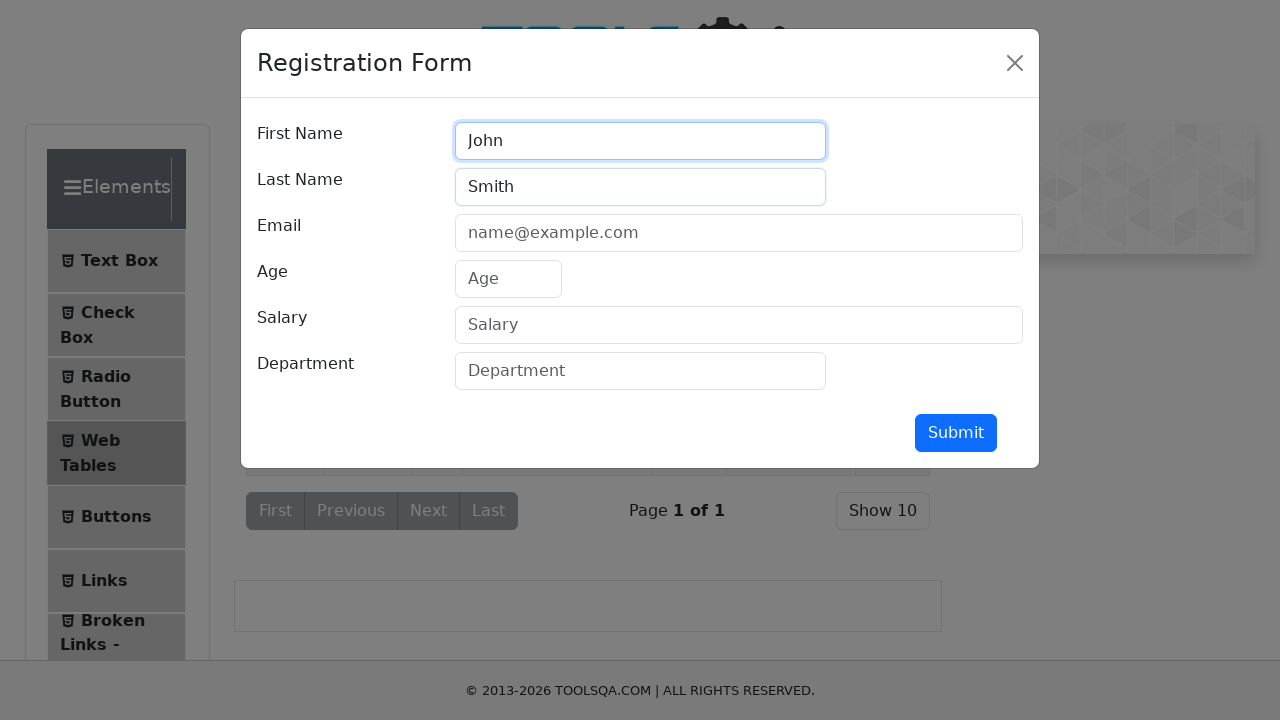

Filled email field with 'johnsmith@example.com' on #userEmail
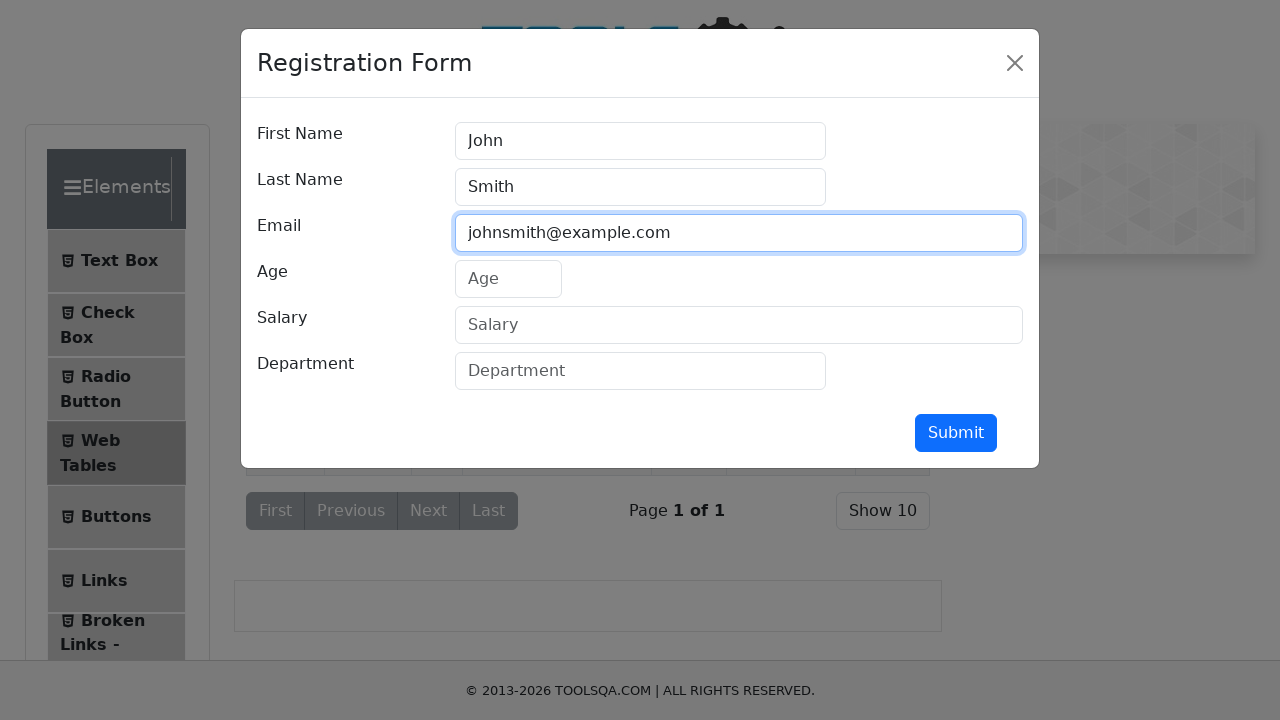

Filled age field with '28' on #age
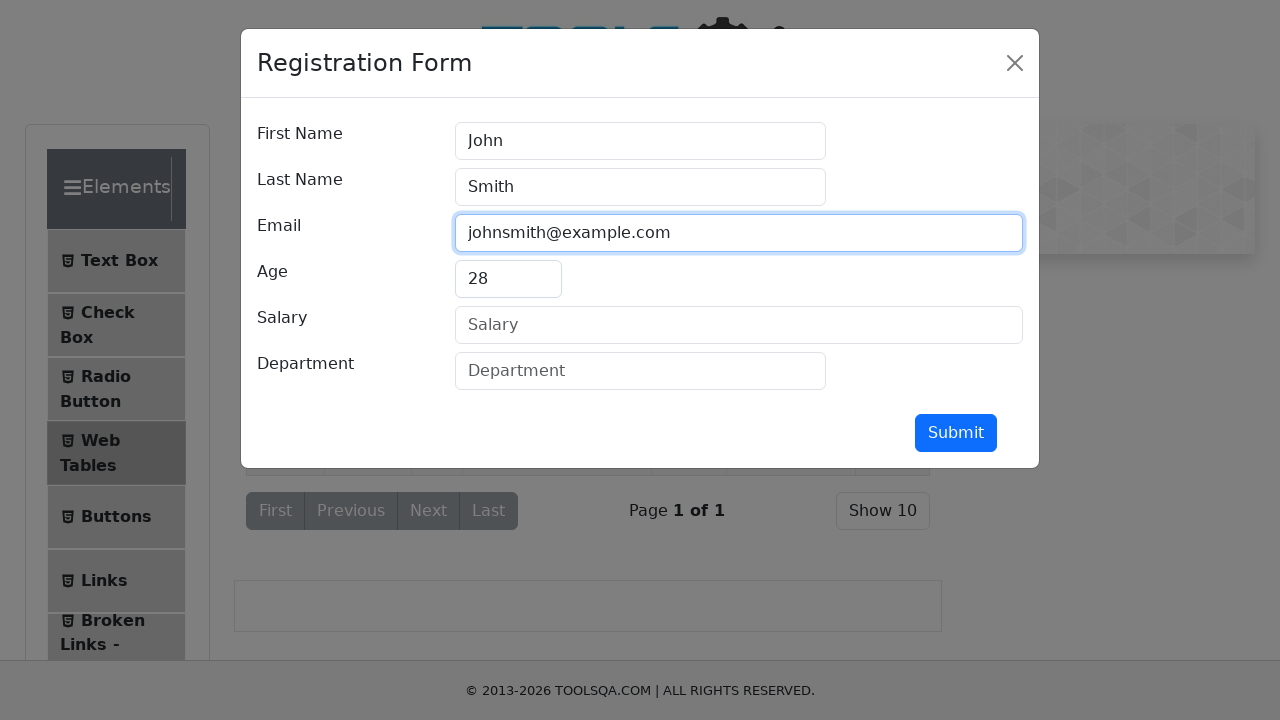

Filled salary field with '50000' on #salary
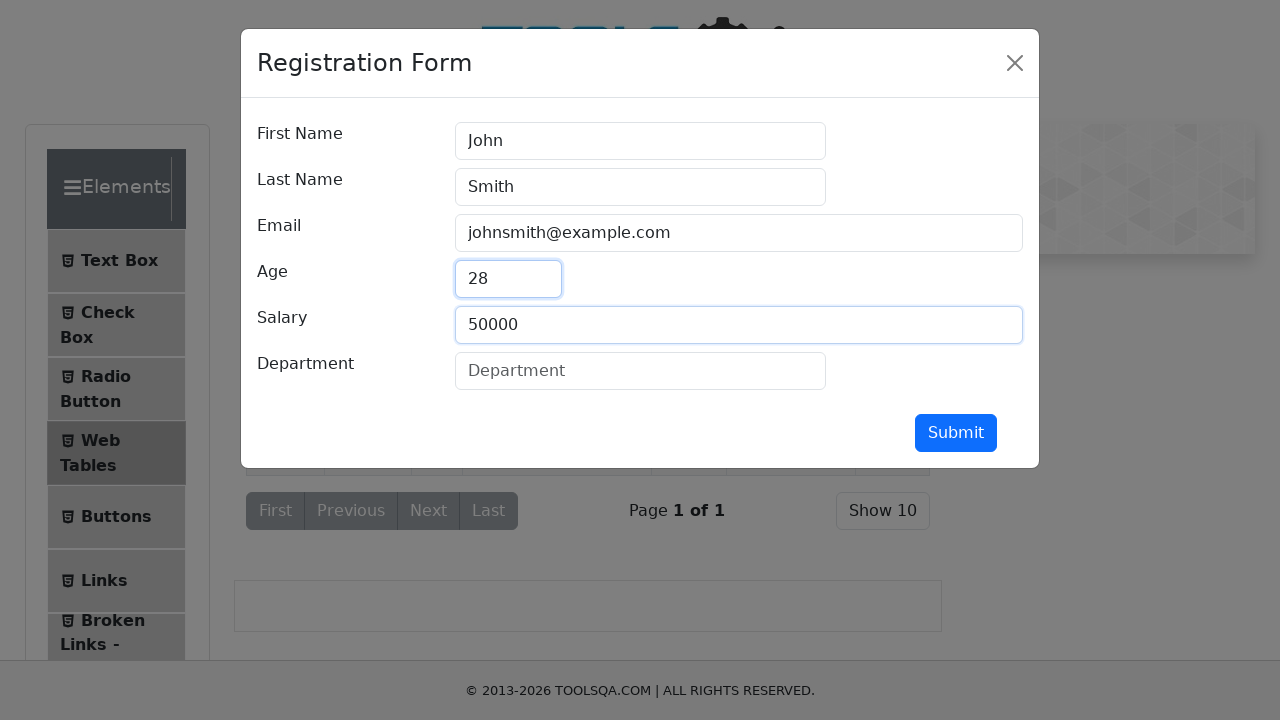

Filled department field with 'Engineering' on #department
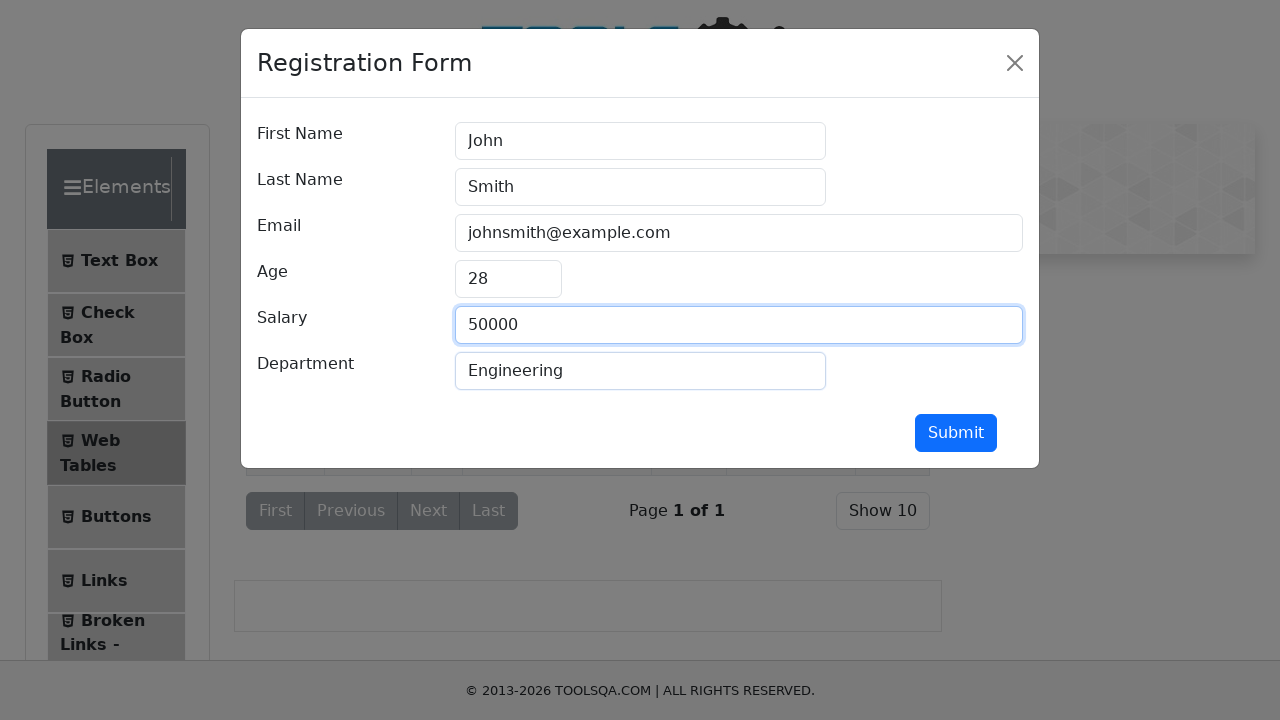

Clicked 'Submit' button to save new record at (956, 433) on #submit
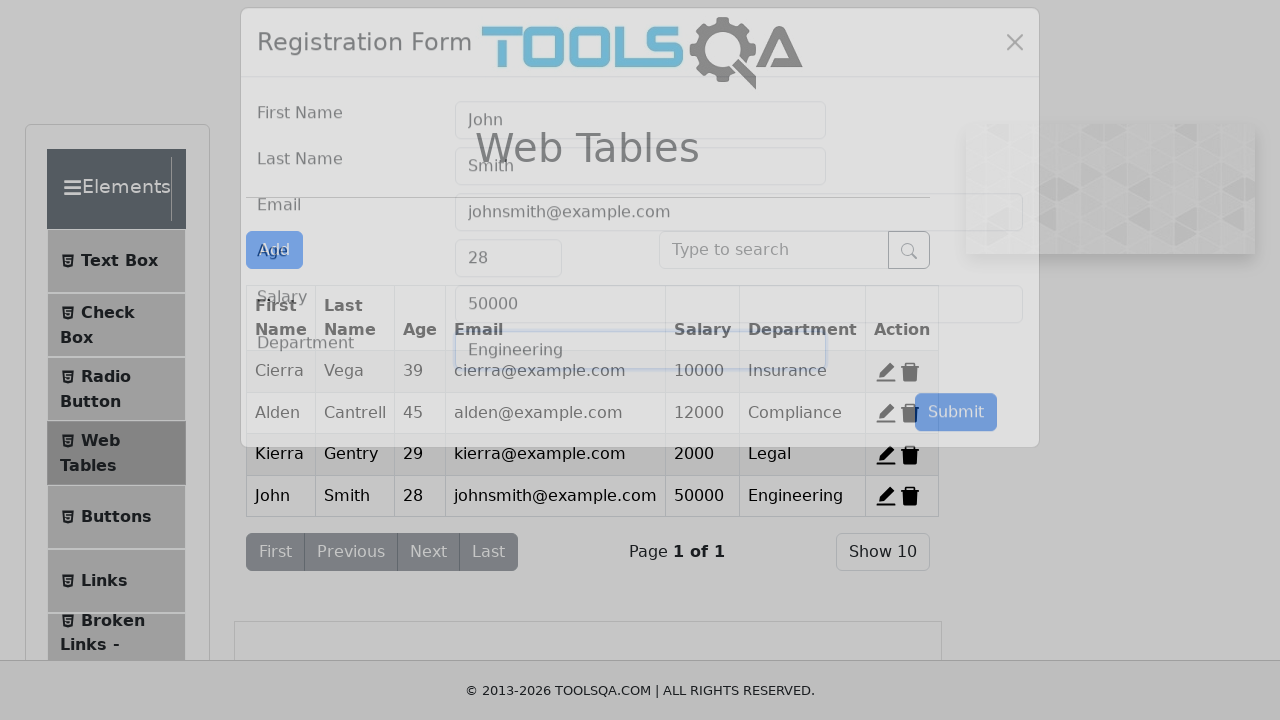

Waited for modal to close and table to update
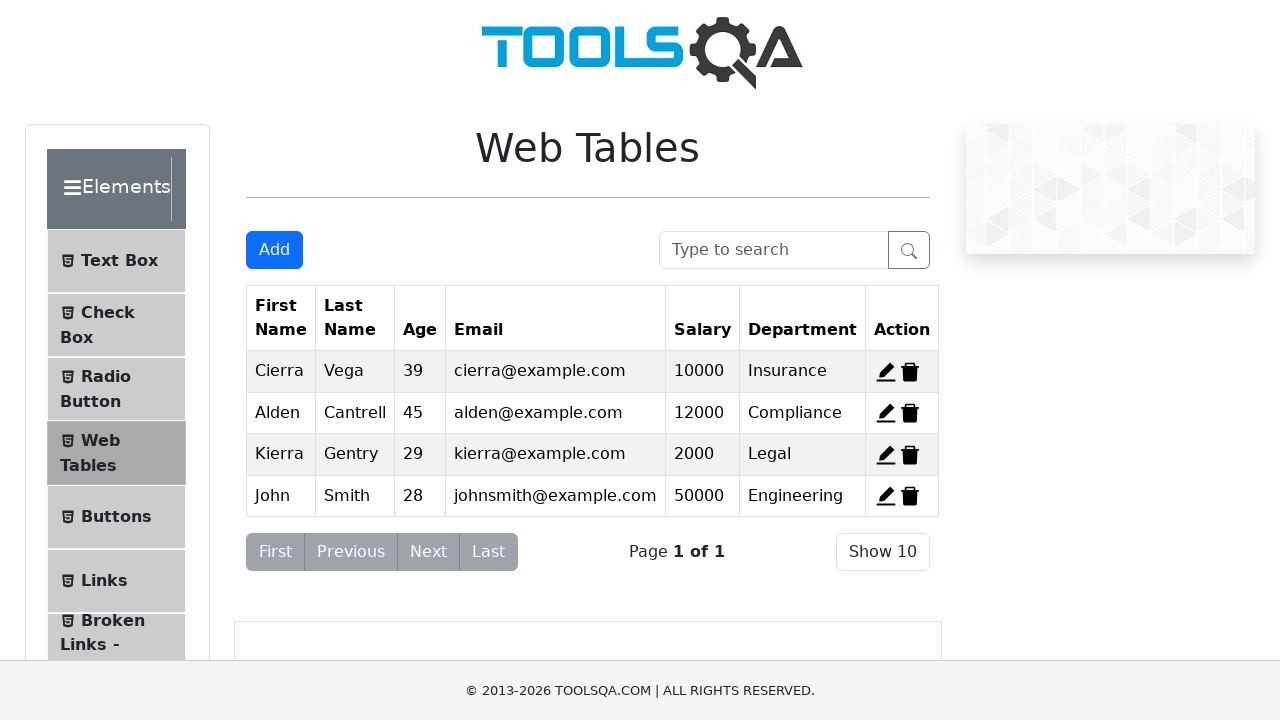

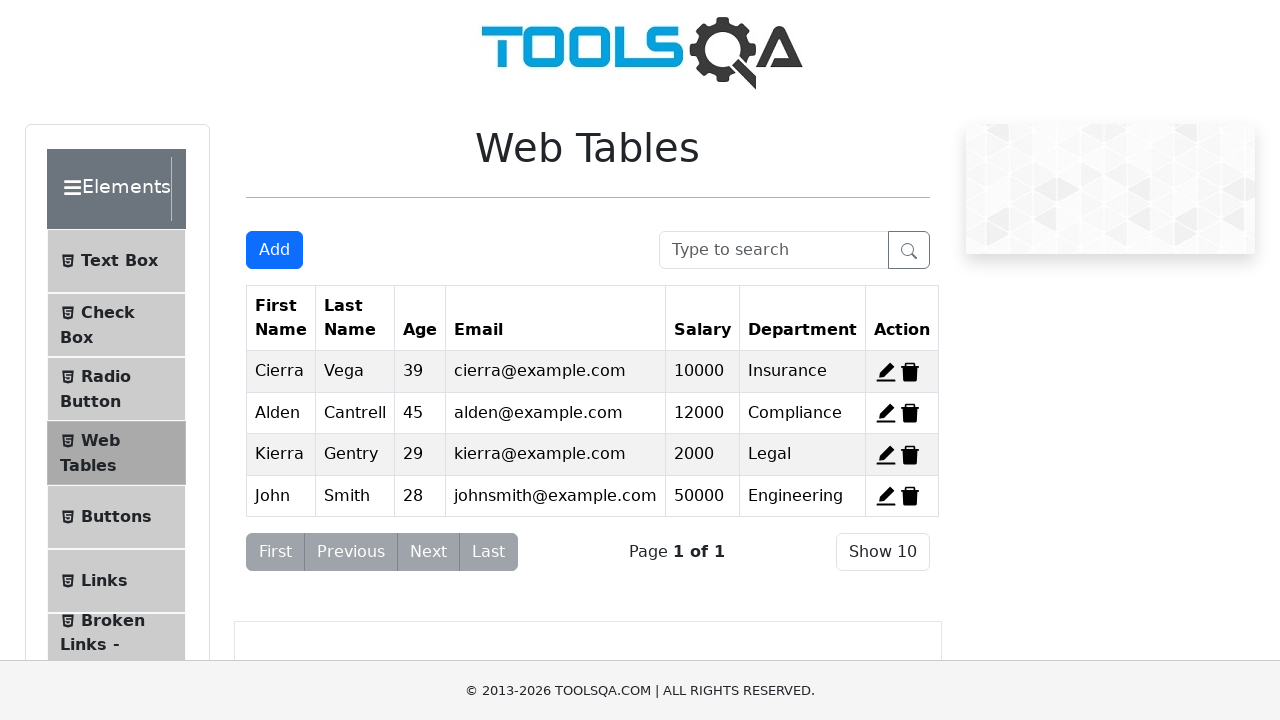